Tests that a button becomes visible after a delay on the dynamic properties page by waiting for and verifying the "Visible After 5 Seconds" button is displayed

Starting URL: https://demoqa.com/dynamic-properties

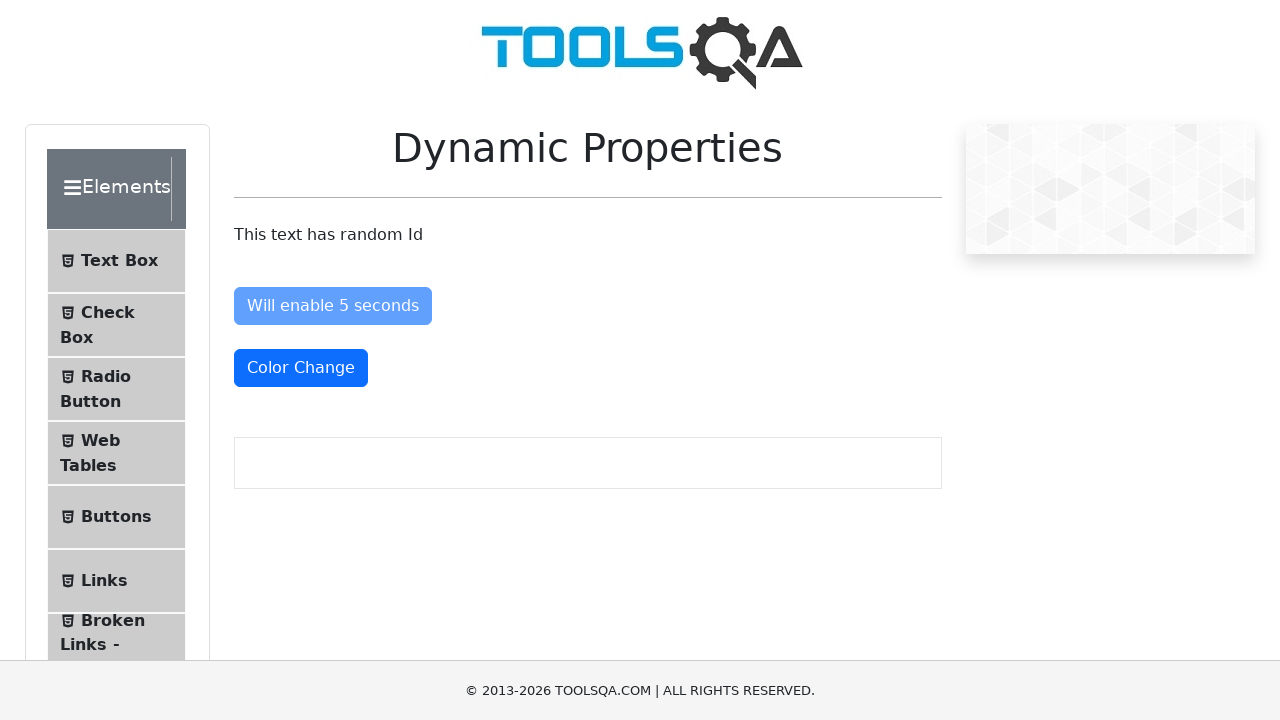

Located the 'Visible After 5 Seconds' button element
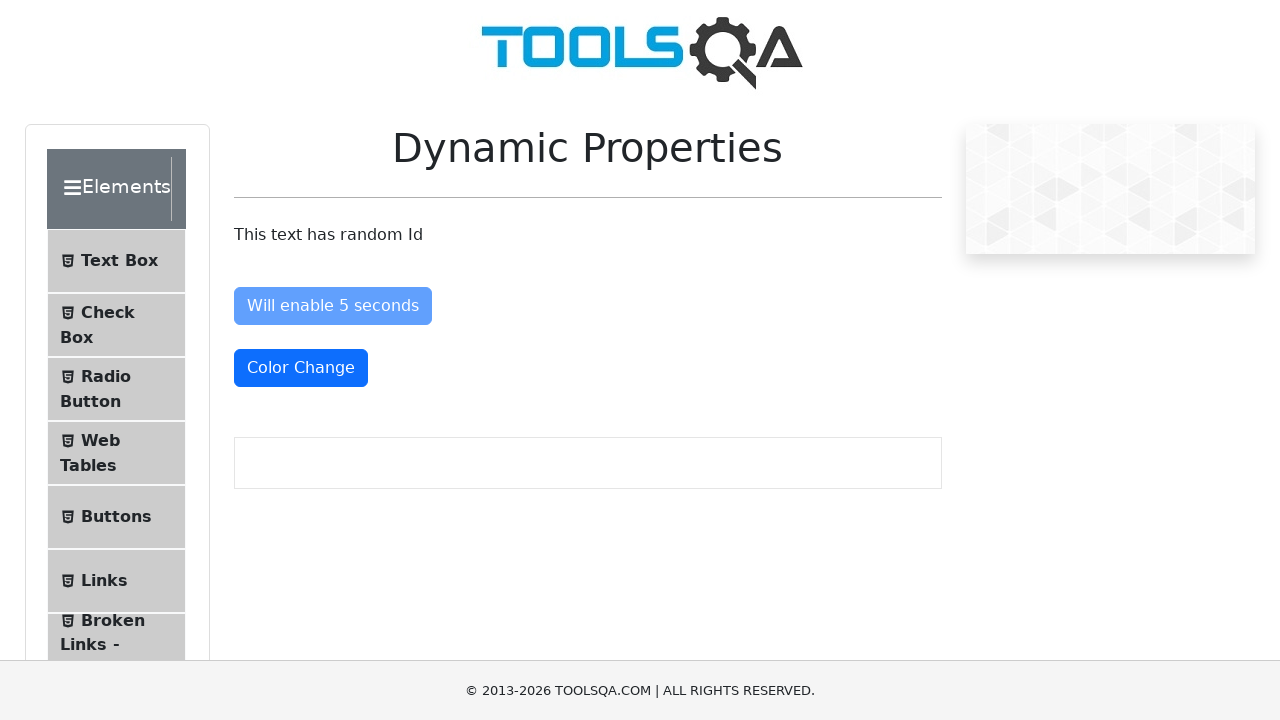

Waited for 'Visible After 5 Seconds' button to become visible (timeout: 10000ms)
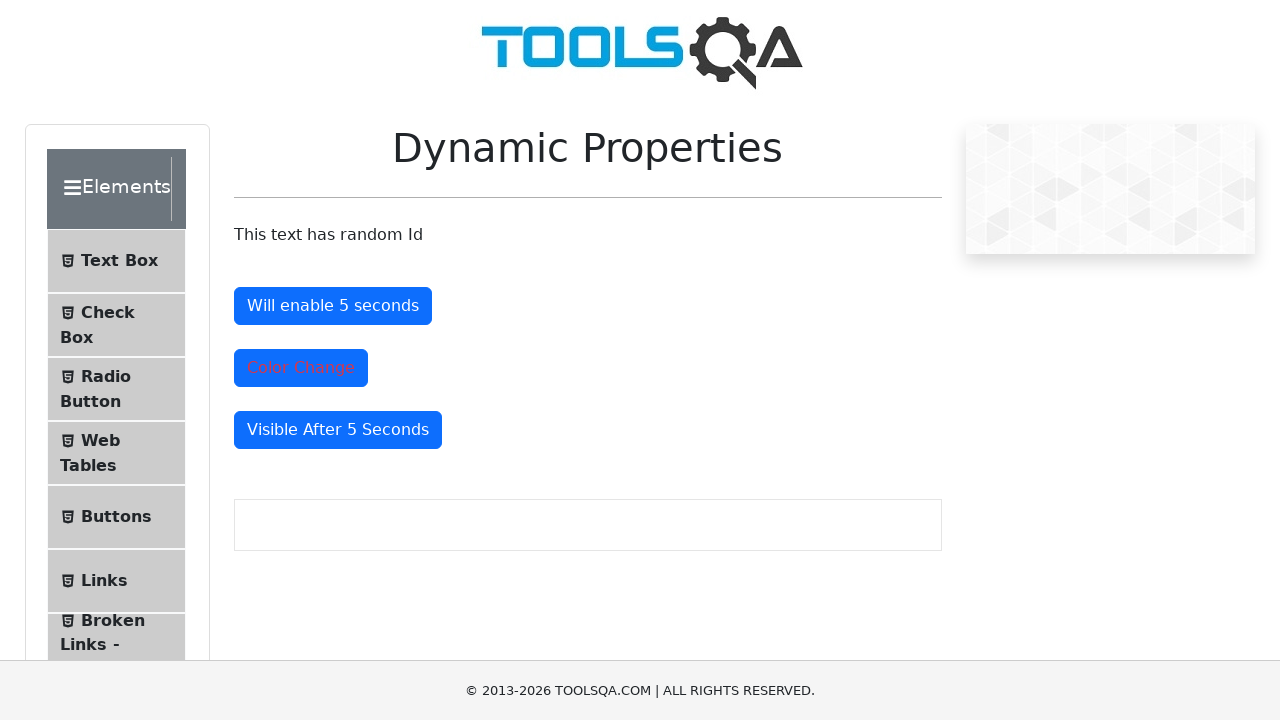

Verified that 'Visible After 5 Seconds' button is displayed
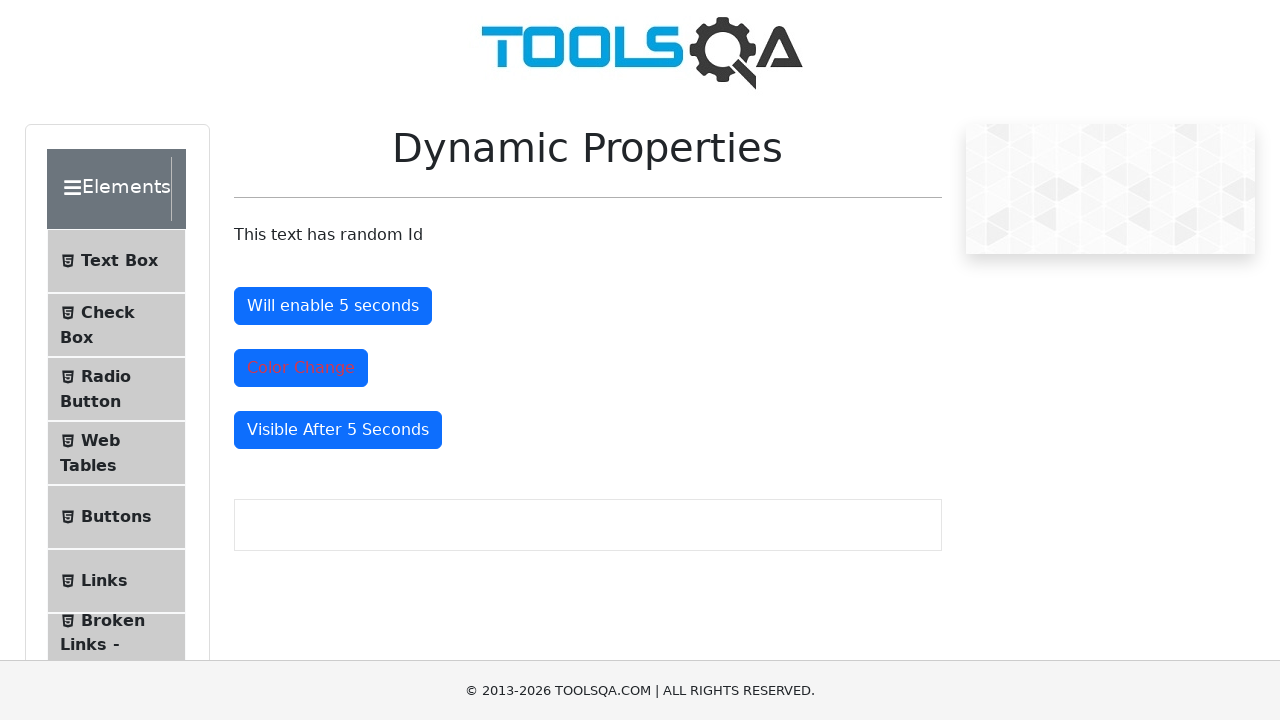

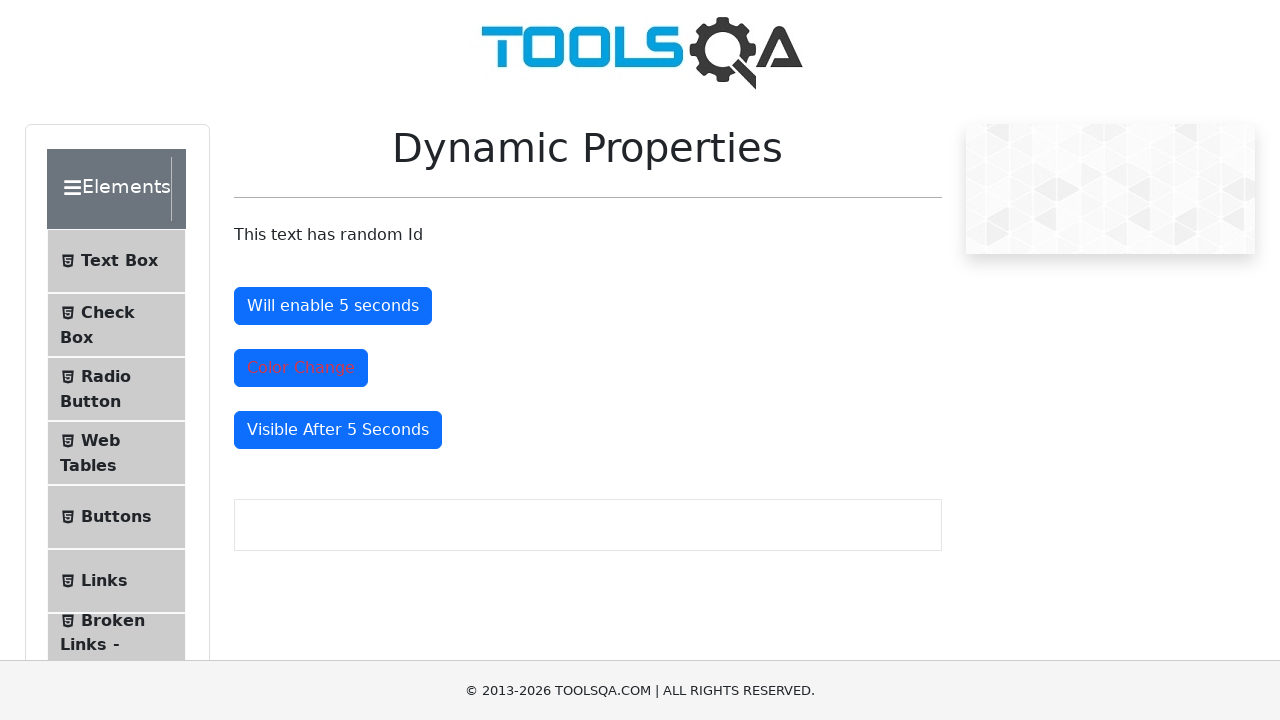